Tests that whitespace is trimmed from edited todo text

Starting URL: https://demo.playwright.dev/todomvc

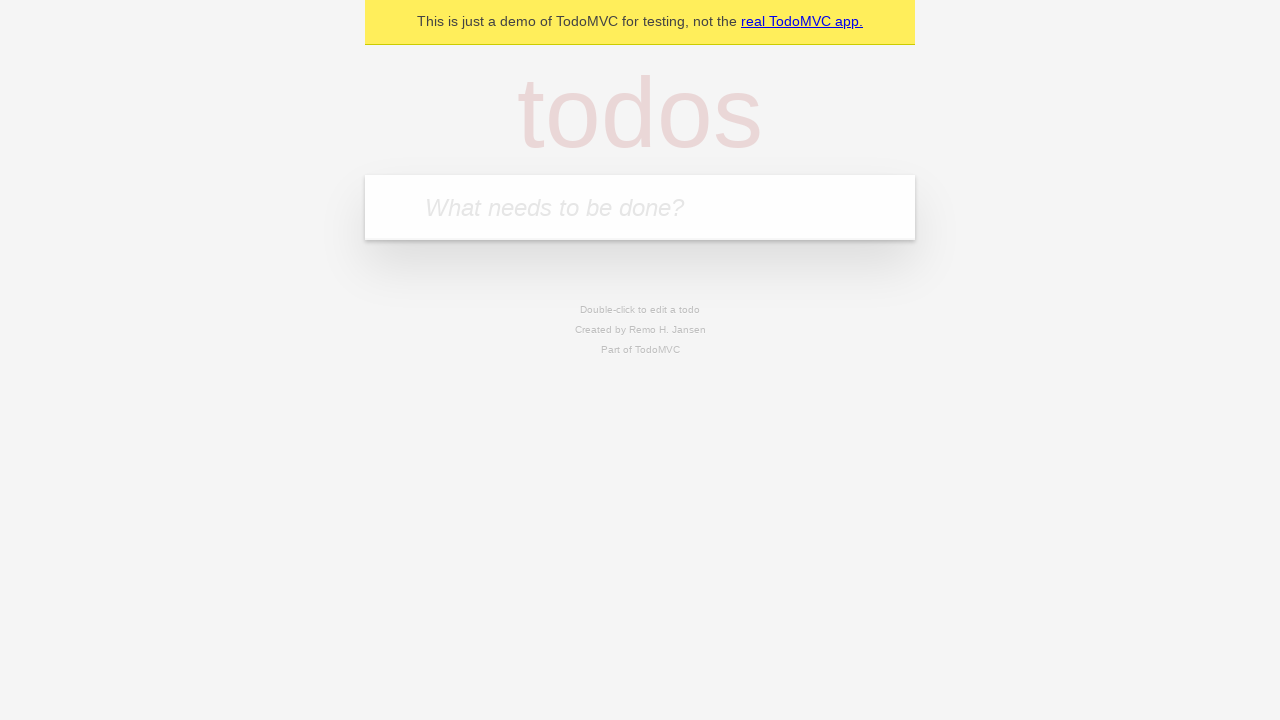

Filled new todo input with 'buy some cheese' on internal:attr=[placeholder="What needs to be done?"i]
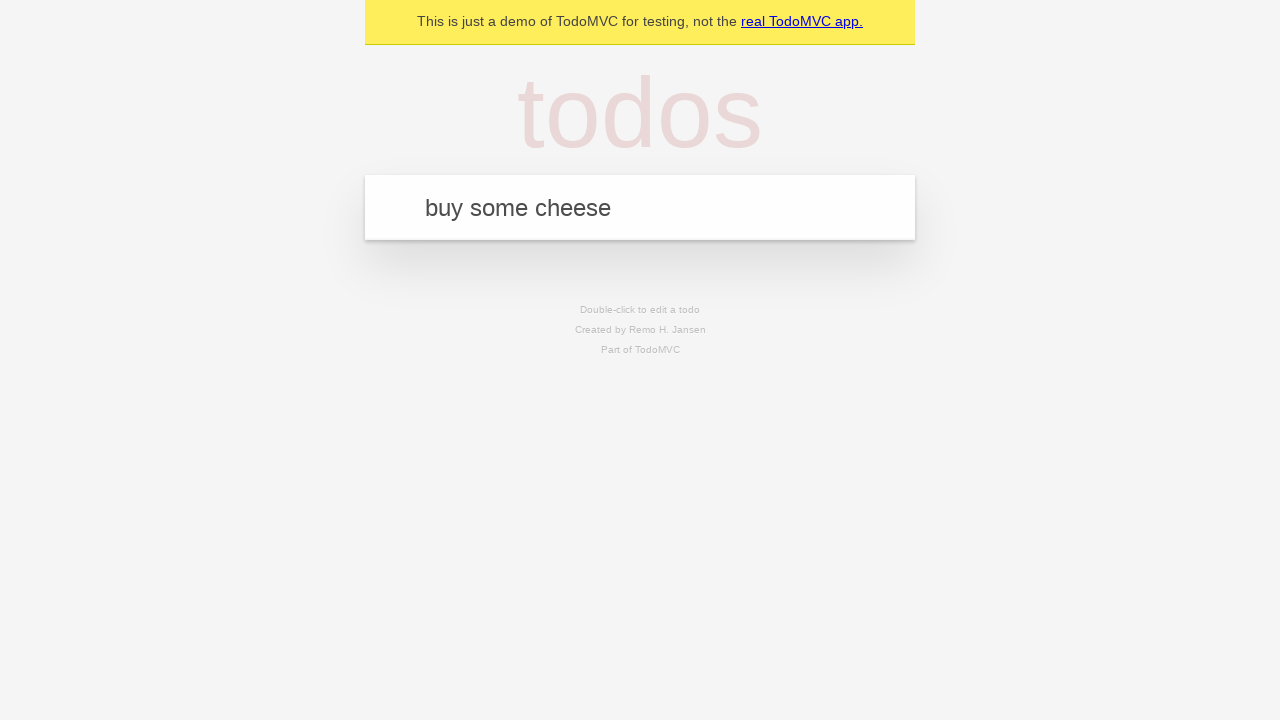

Pressed Enter to create todo 'buy some cheese' on internal:attr=[placeholder="What needs to be done?"i]
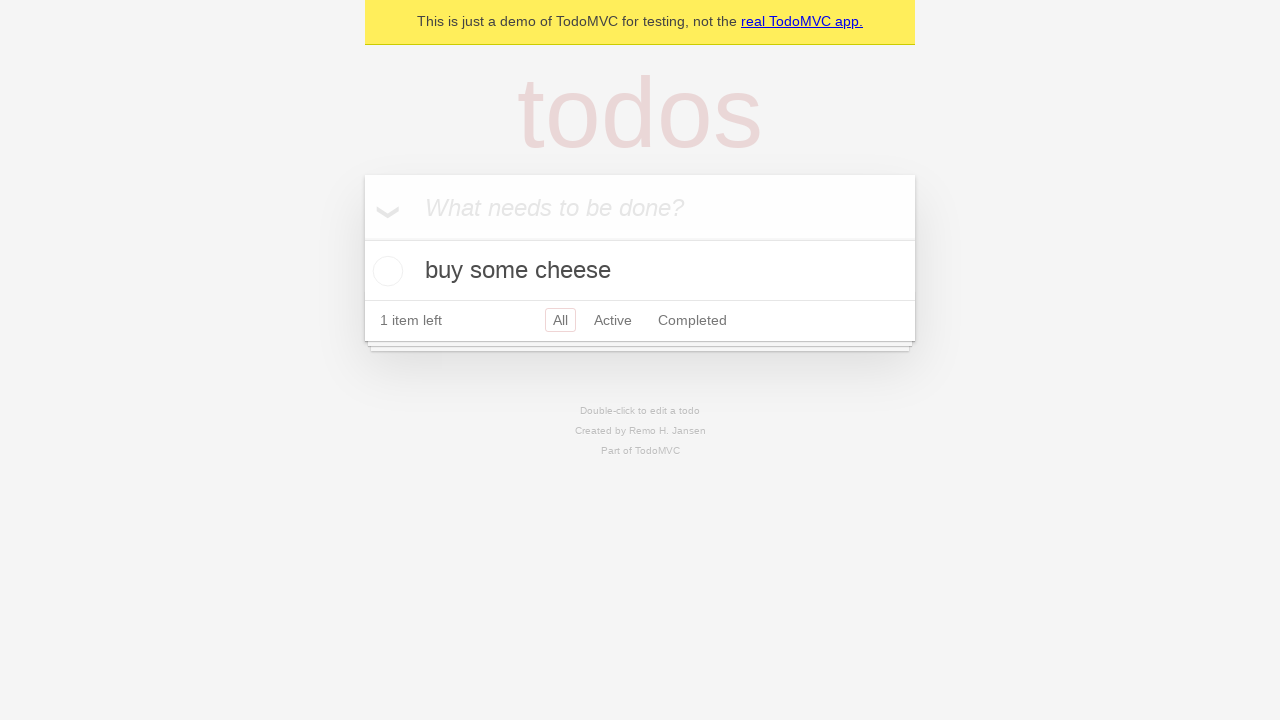

Filled new todo input with 'feed the cat' on internal:attr=[placeholder="What needs to be done?"i]
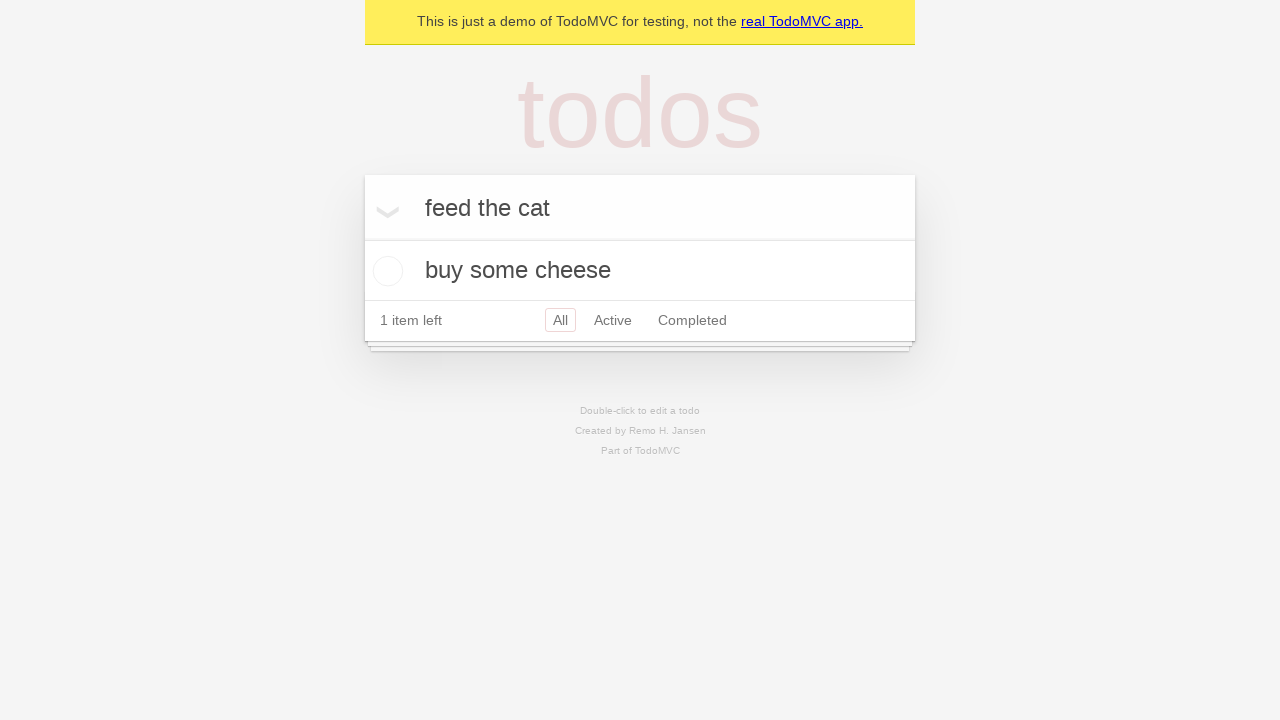

Pressed Enter to create todo 'feed the cat' on internal:attr=[placeholder="What needs to be done?"i]
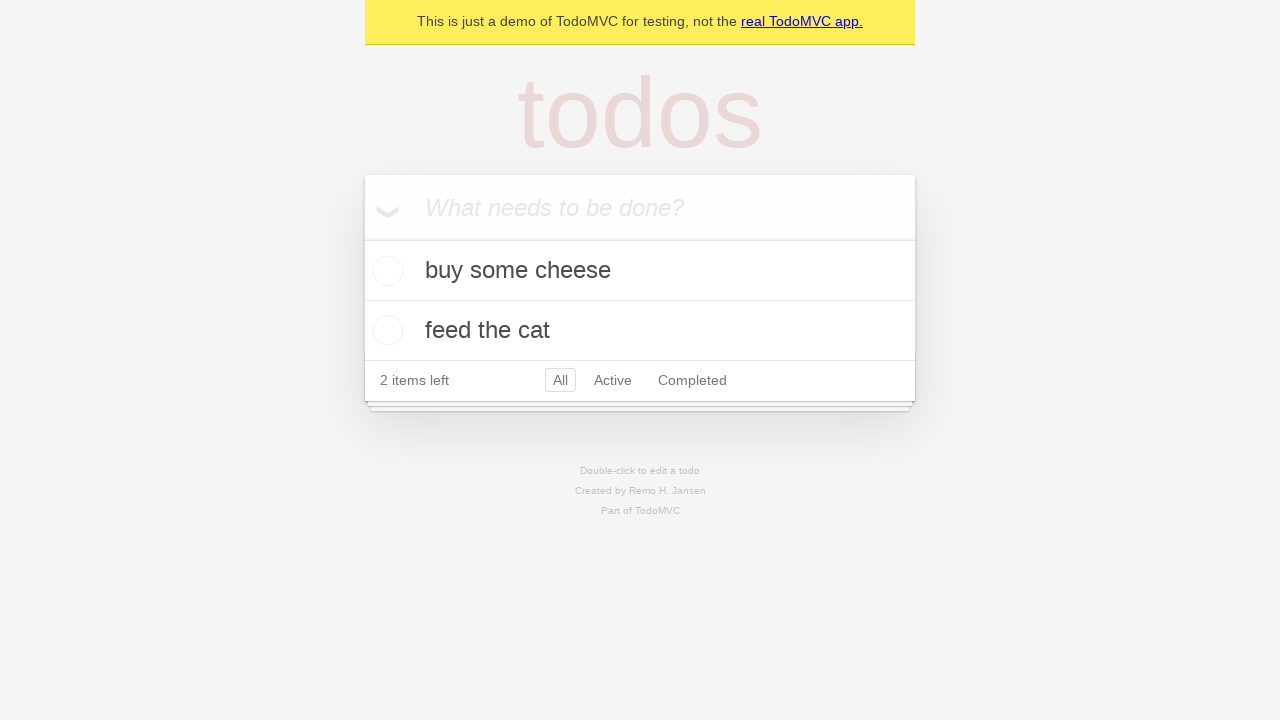

Filled new todo input with 'book a doctors appointment' on internal:attr=[placeholder="What needs to be done?"i]
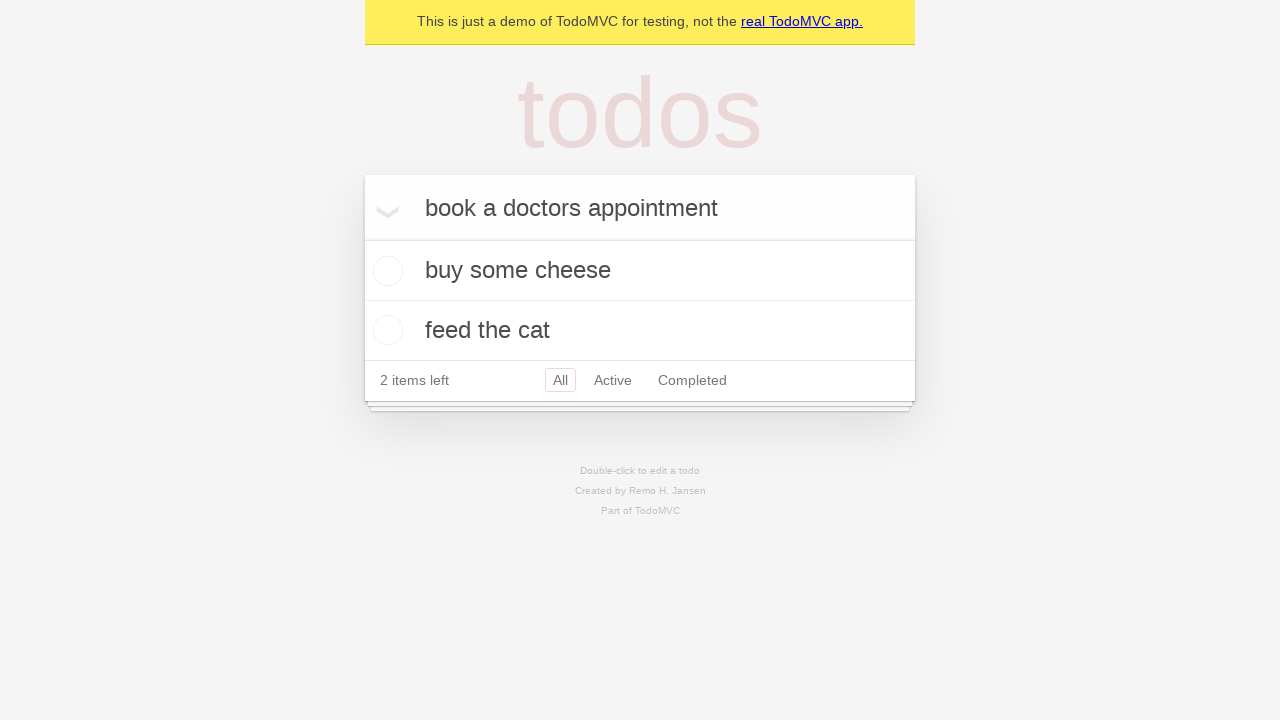

Pressed Enter to create todo 'book a doctors appointment' on internal:attr=[placeholder="What needs to be done?"i]
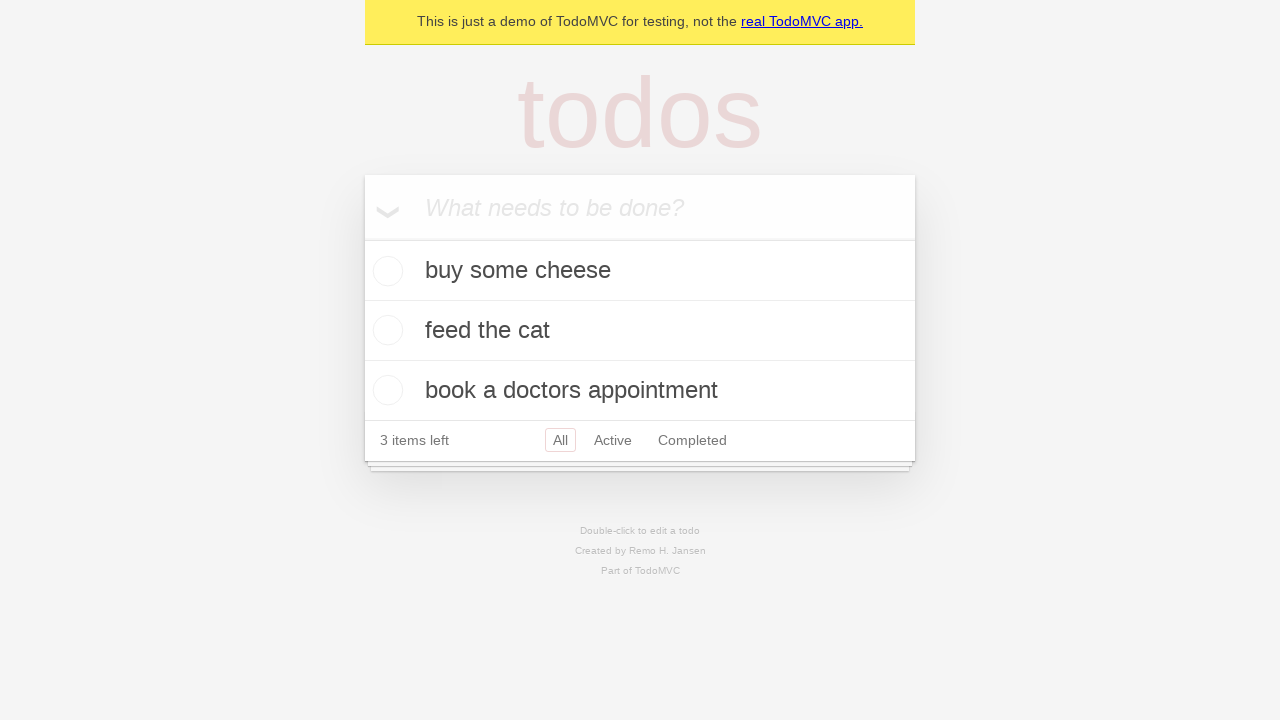

Double-clicked second todo item to enter edit mode at (640, 331) on [data-testid='todo-item'] >> nth=1
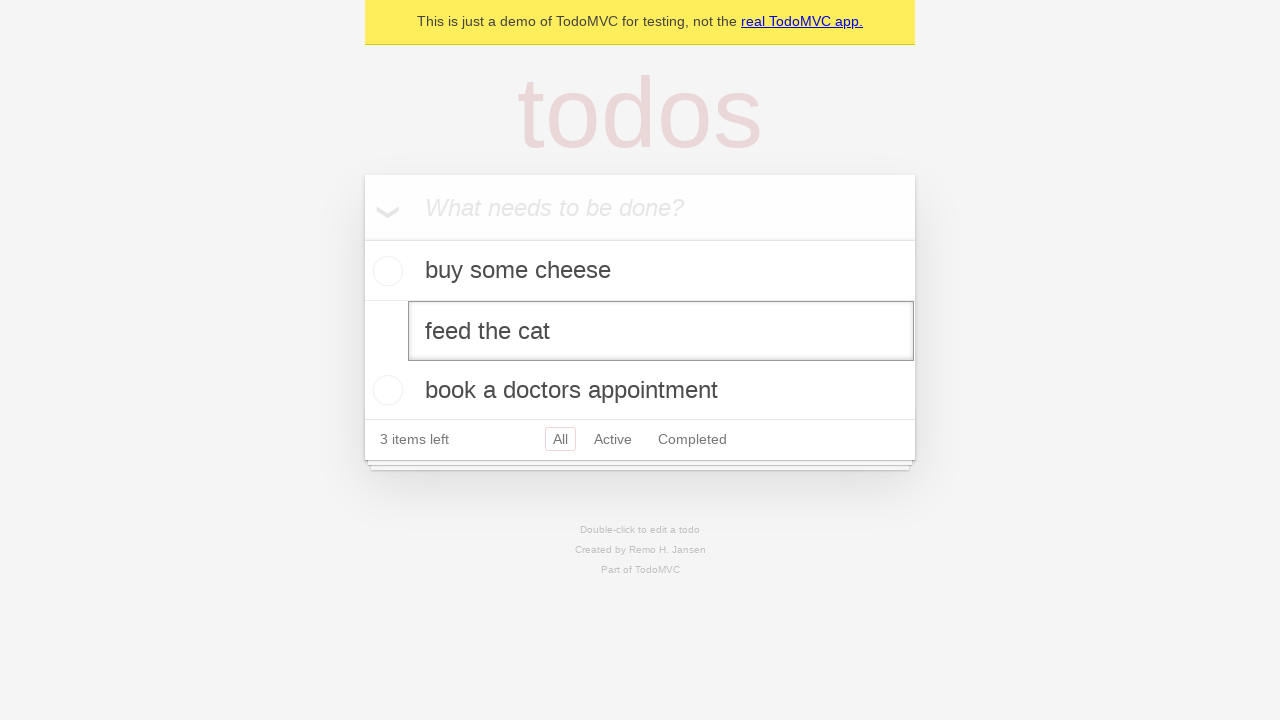

Filled edit input with text containing leading and trailing whitespace on [data-testid='todo-item'] >> nth=1 >> internal:role=textbox[name="Edit"i]
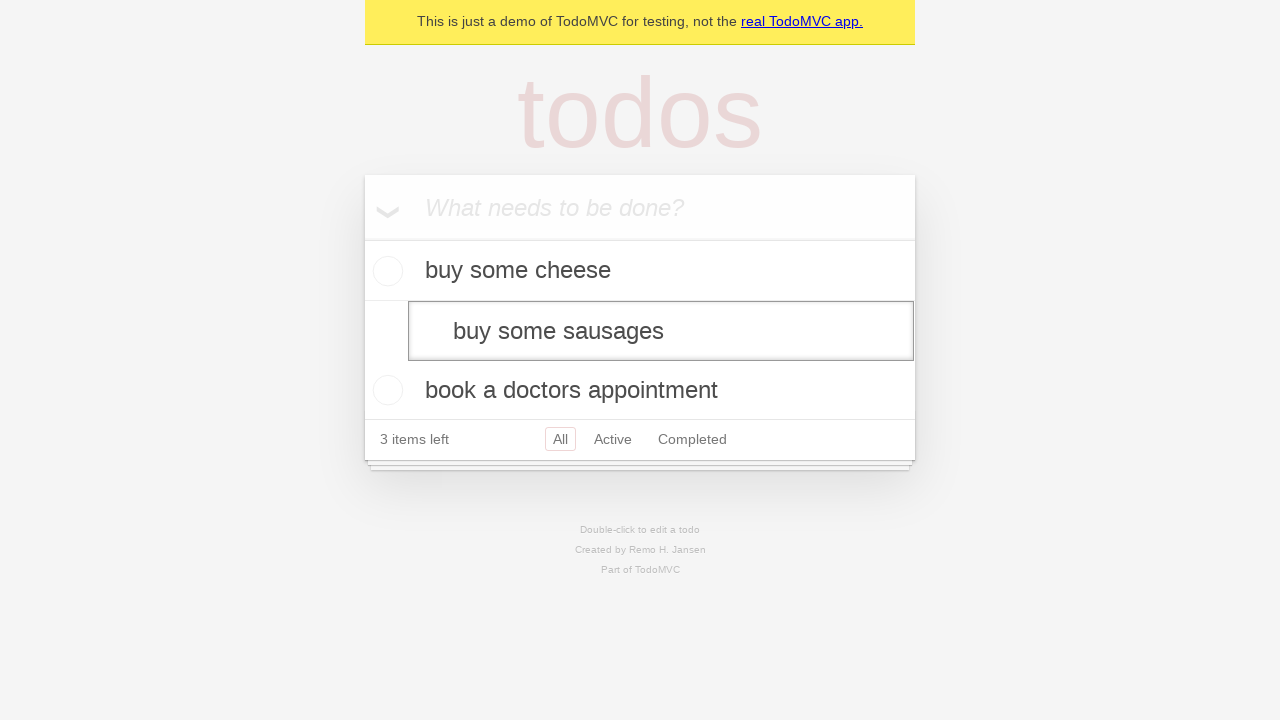

Pressed Enter to confirm edited todo text with whitespace trimming on [data-testid='todo-item'] >> nth=1 >> internal:role=textbox[name="Edit"i]
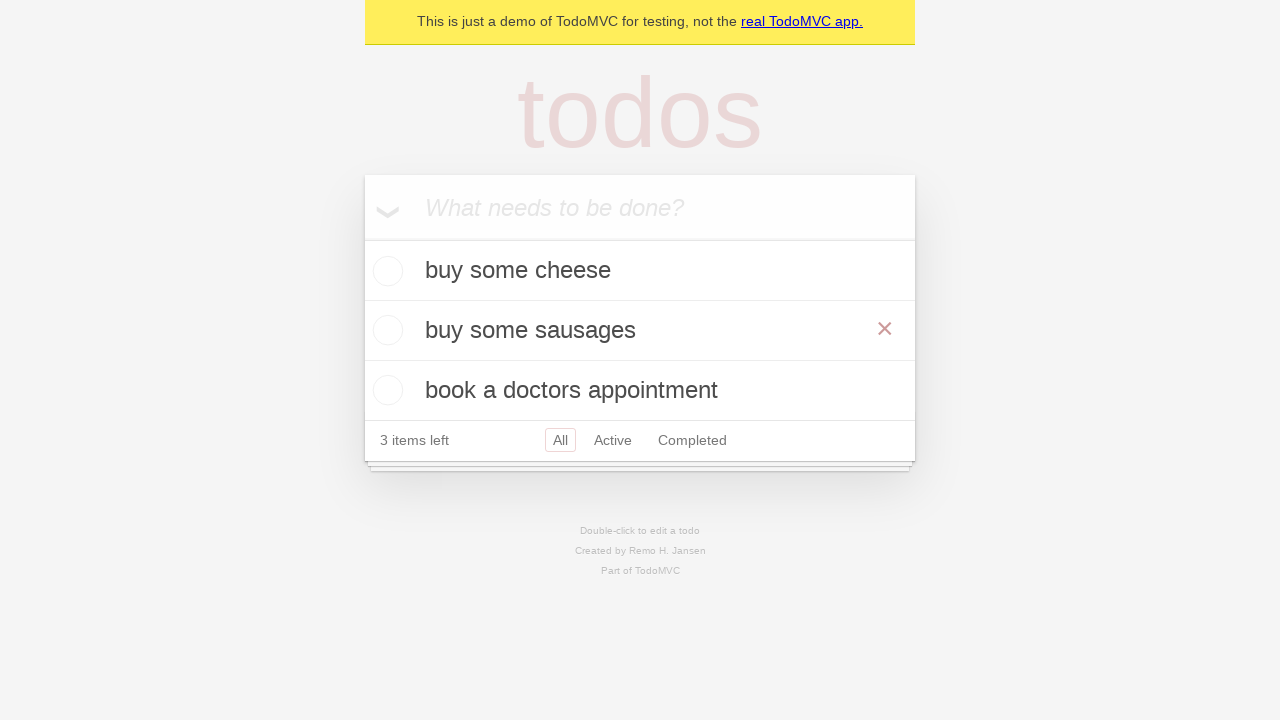

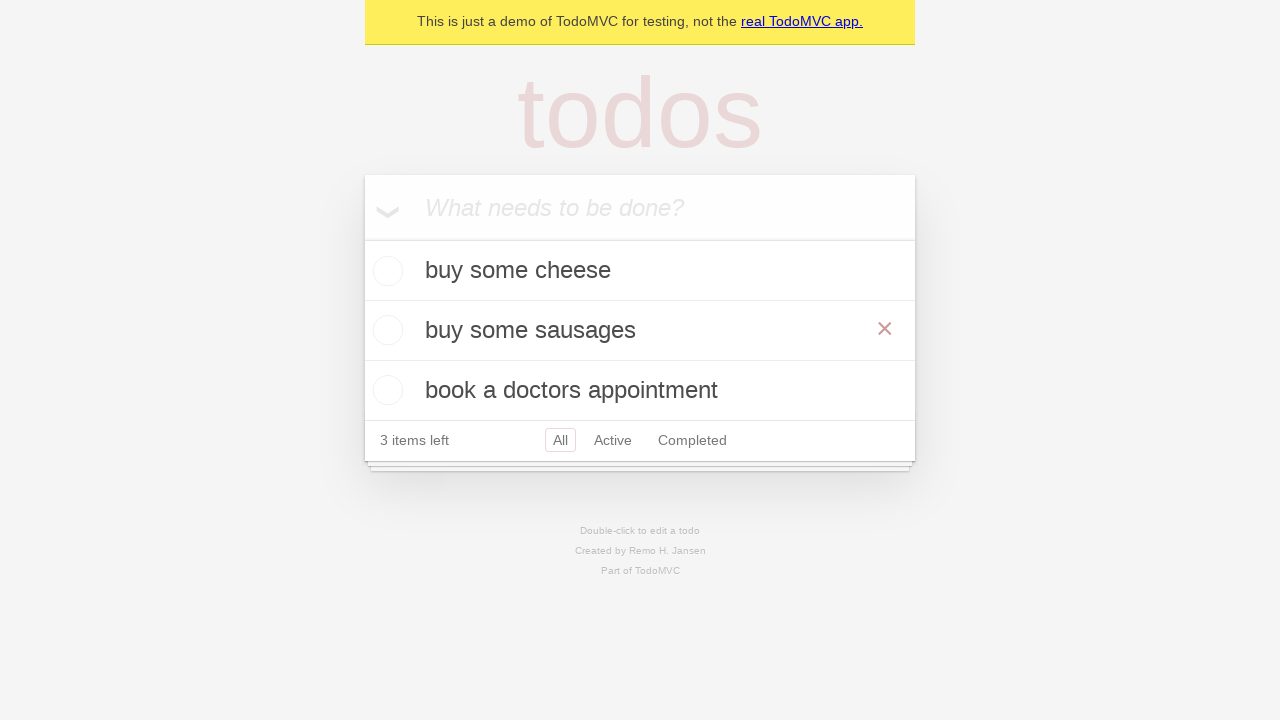